Tests domain availability search on registro.br by entering a domain name and submitting the search form

Starting URL: https://registro.br/

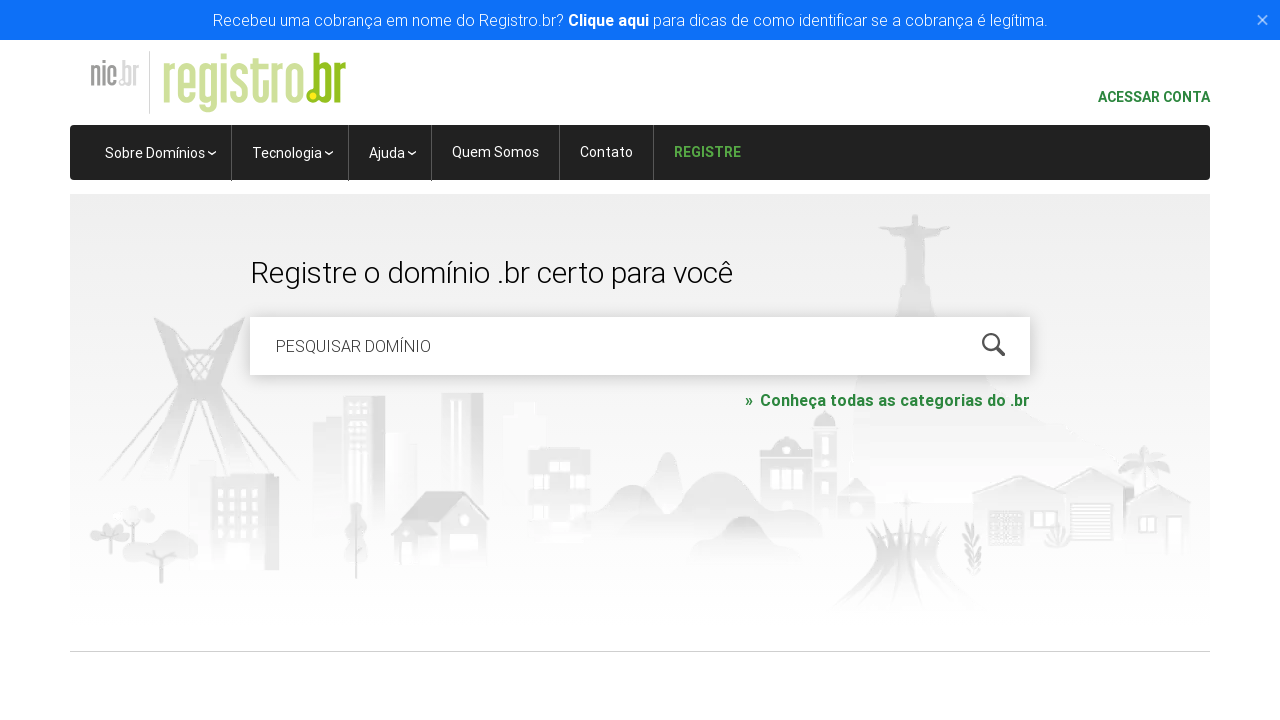

Filled domain search field with 'roboscompython.com.br' on #is-avail-field
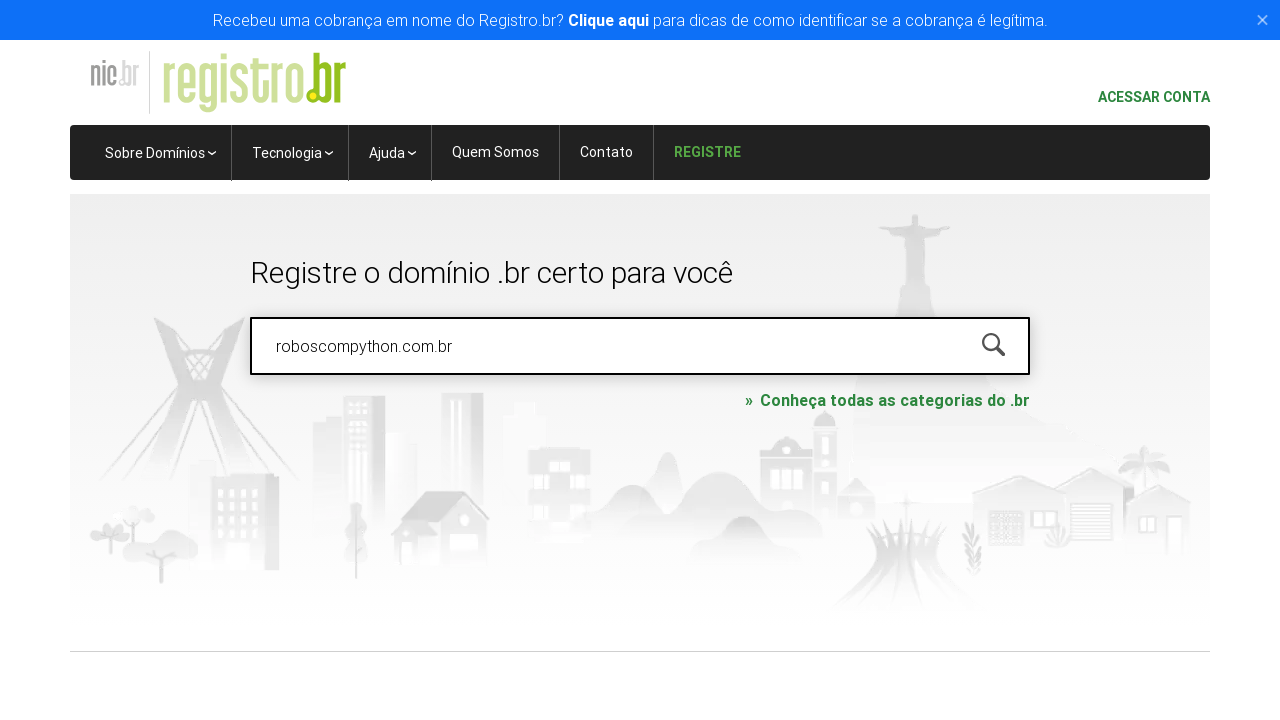

Pressed Enter to submit domain availability search on #is-avail-field
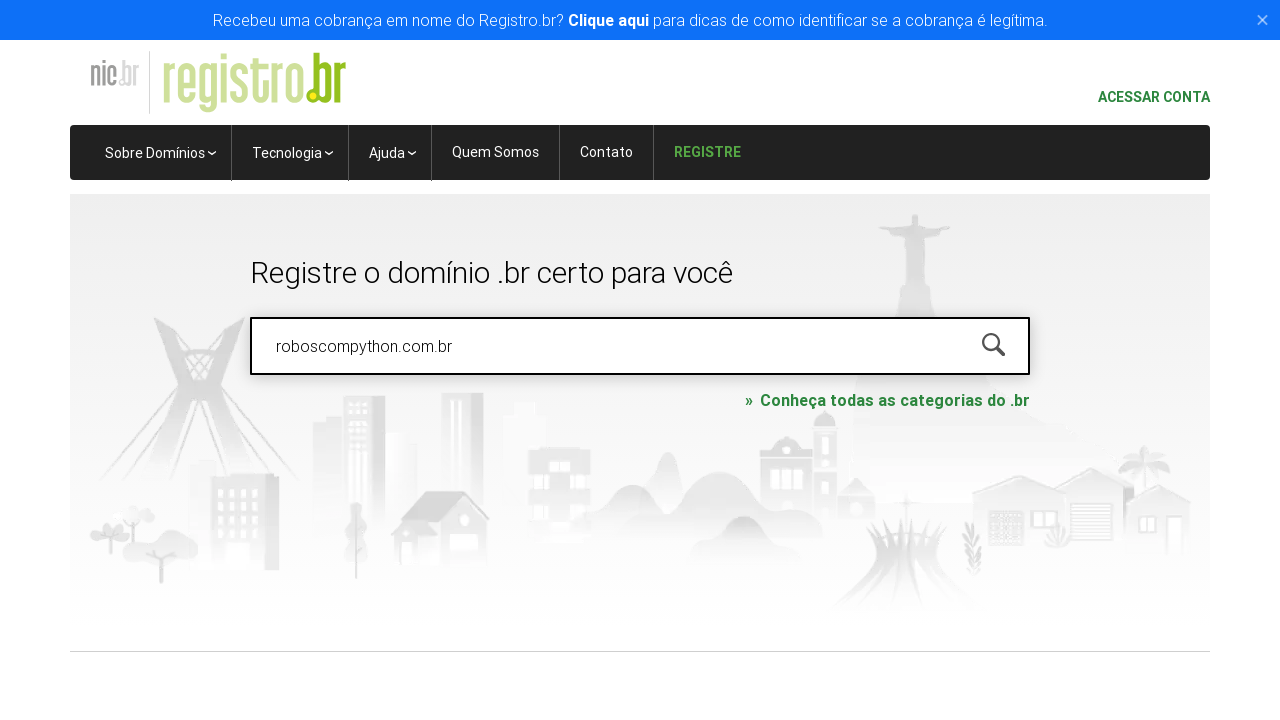

Waited for search results to load
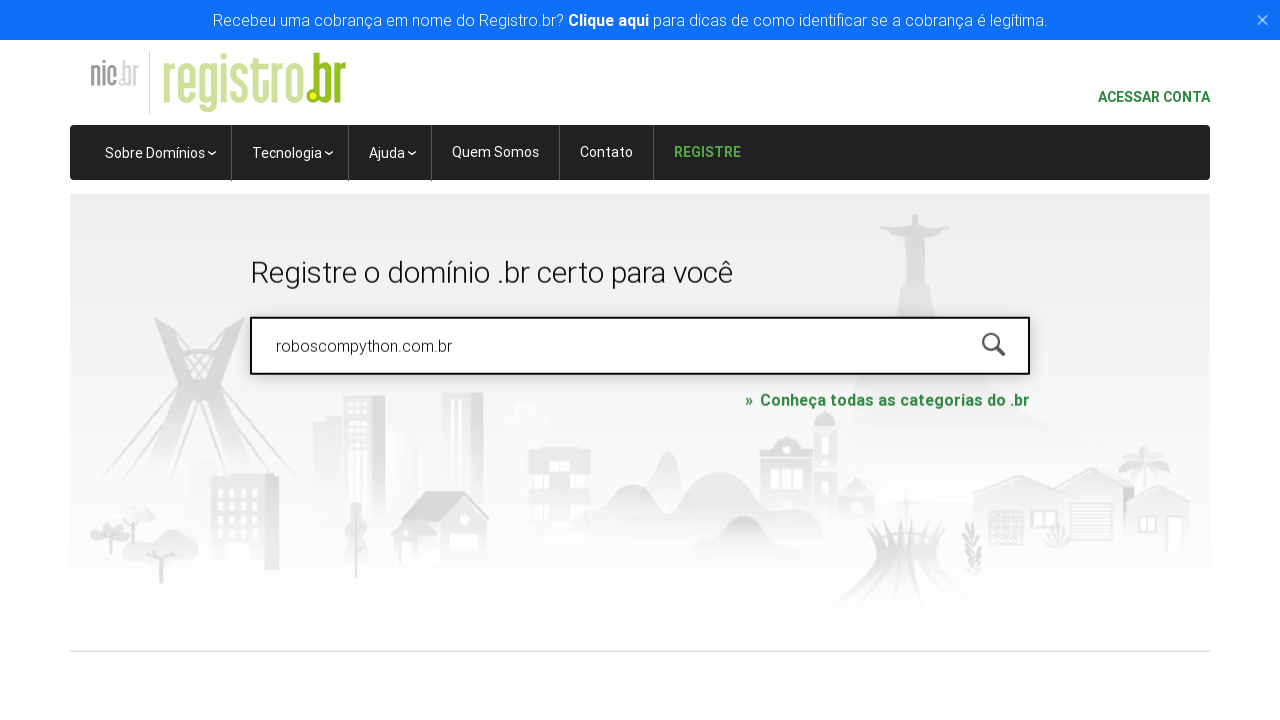

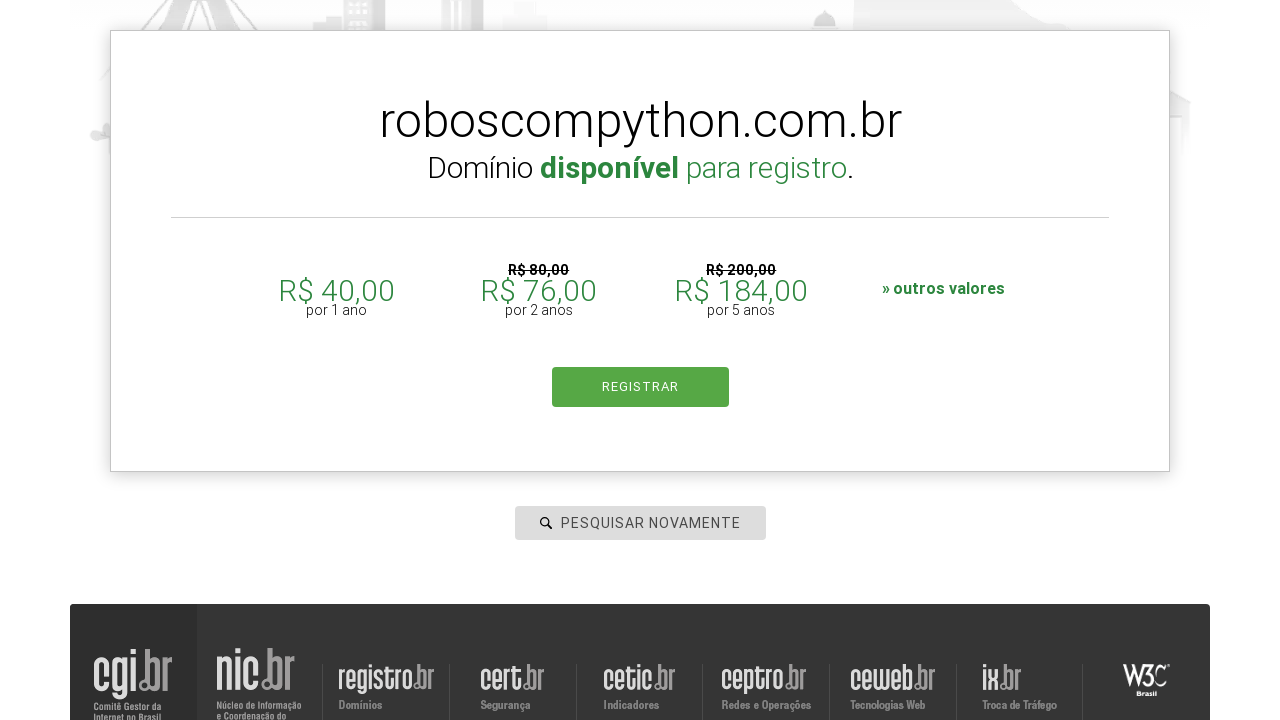